Navigates to a page with loading images and waits for images to load completely

Starting URL: https://bonigarcia.dev/selenium-webdriver-java/loading-images.html

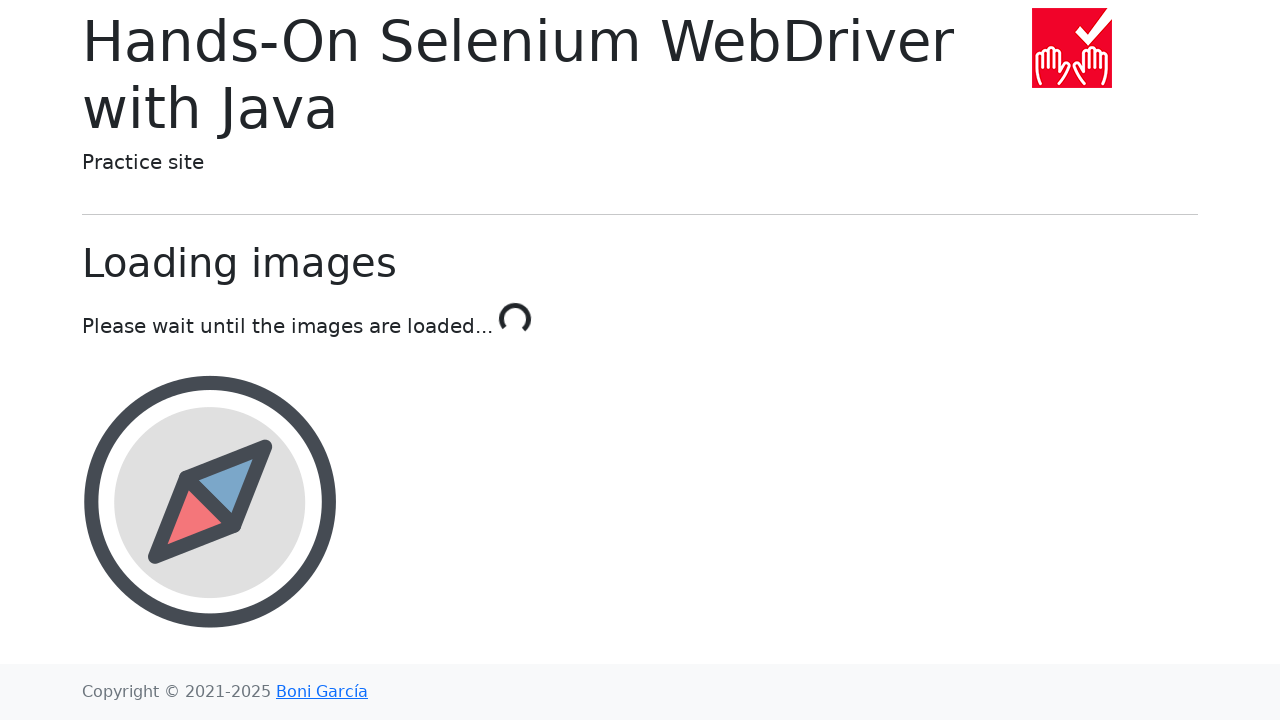

Navigated to loading images page
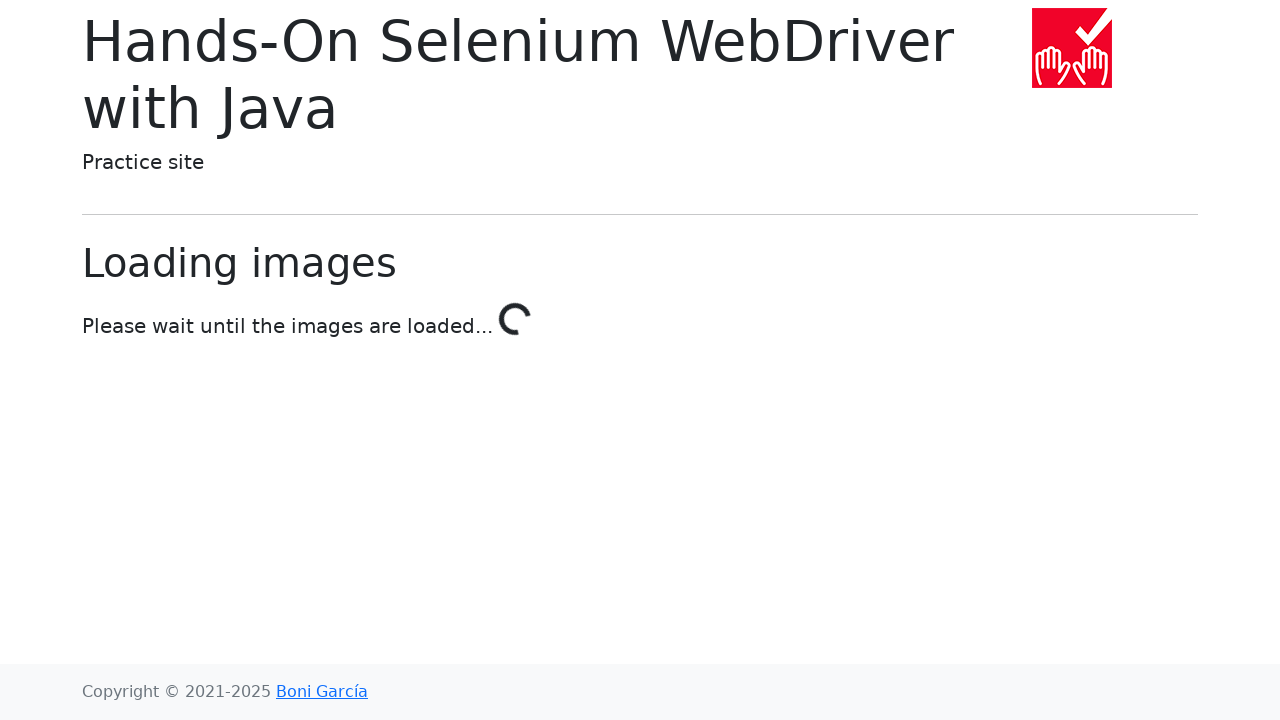

Landscape image became visible
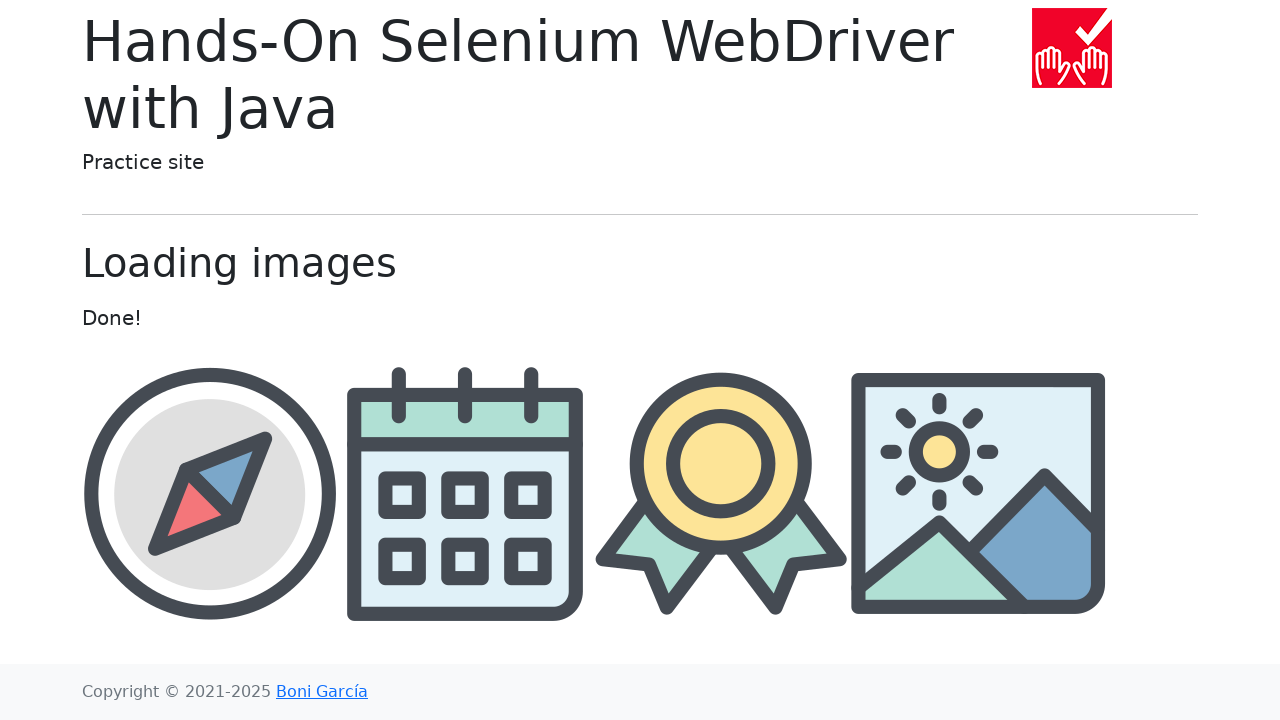

Award image element is present in DOM
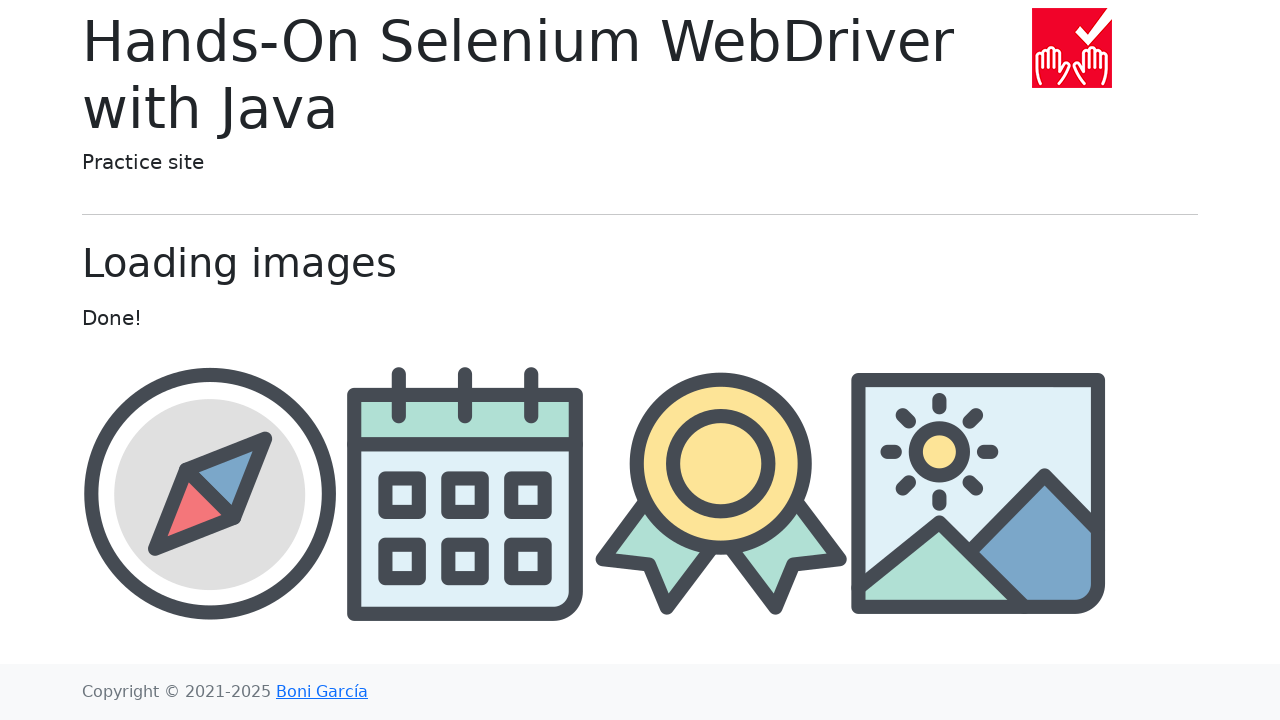

Award image has fully loaded
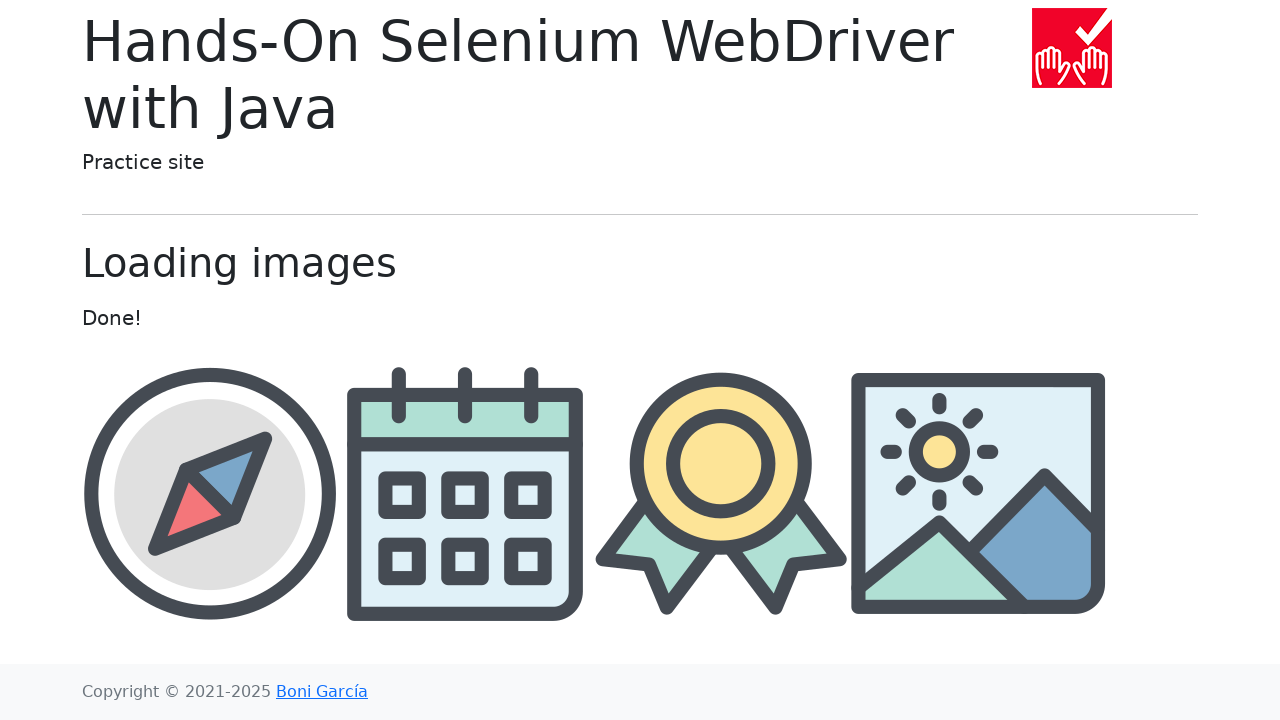

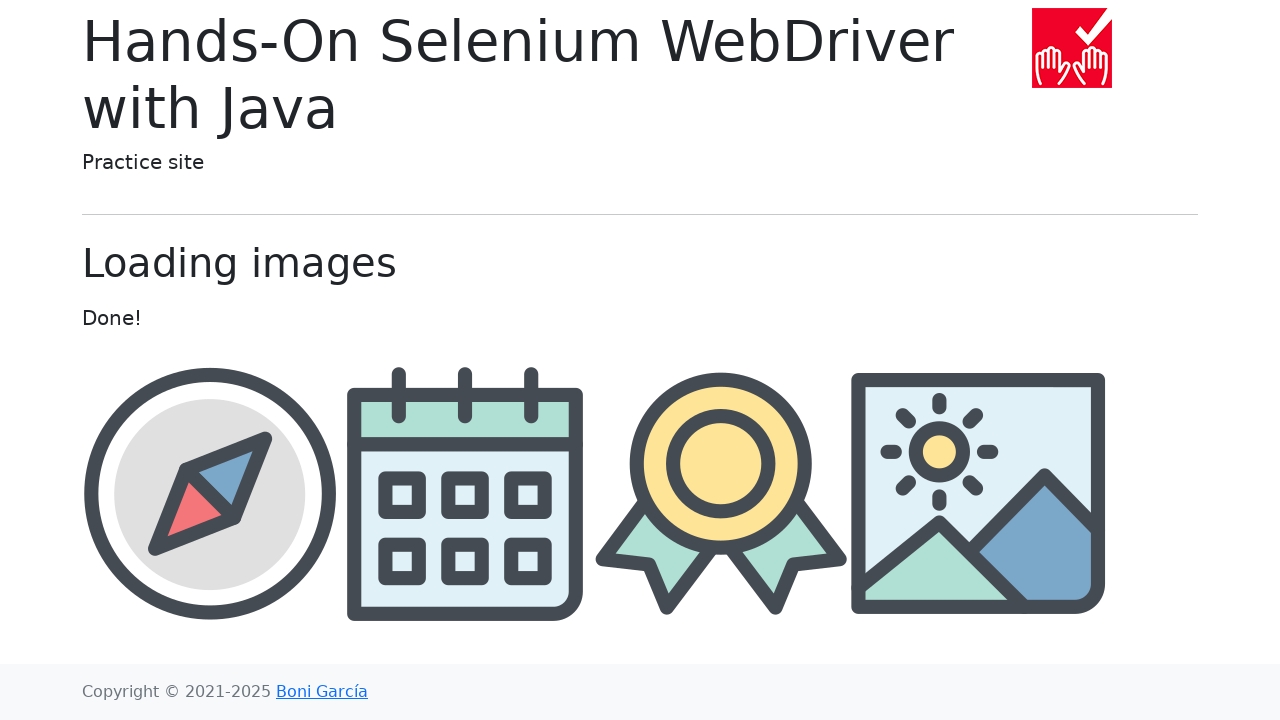